Tests retrieving CSS property values from web elements by navigating to a test page and checking the text-align CSS value of an element with id "home".

Starting URL: http://www.omayo.blogspot.com

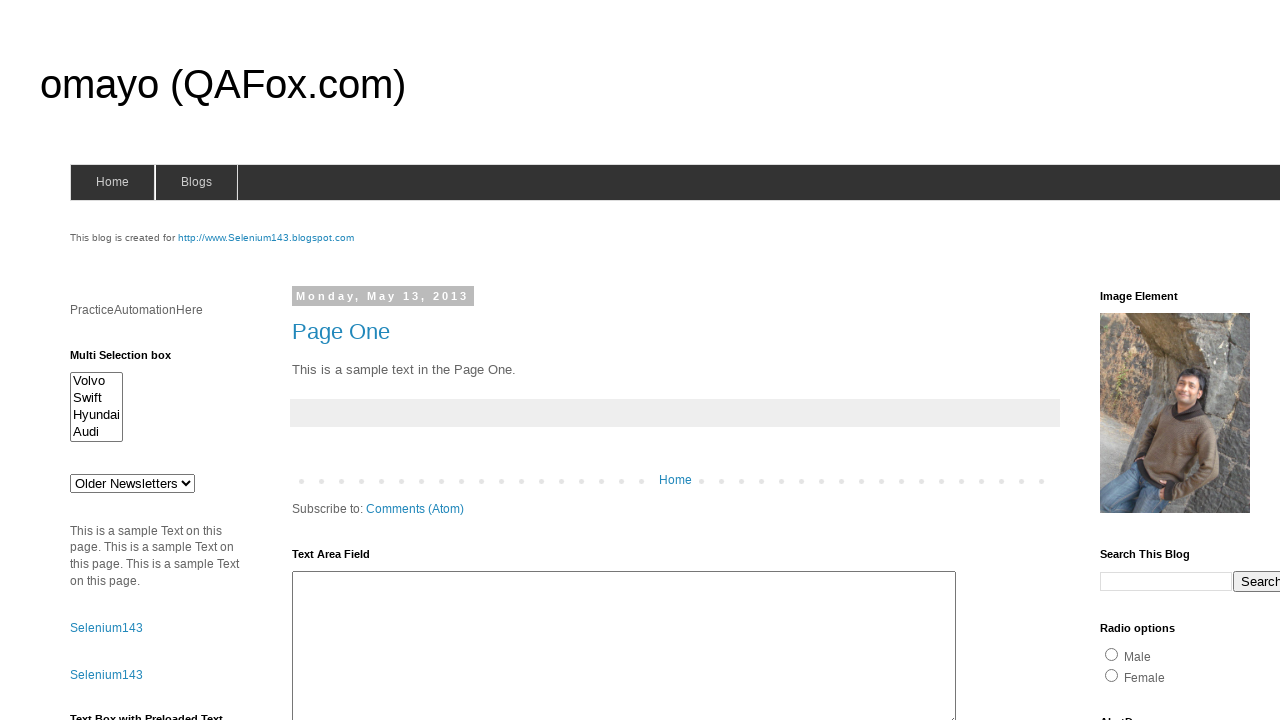

Navigated to http://www.omayo.blogspot.com
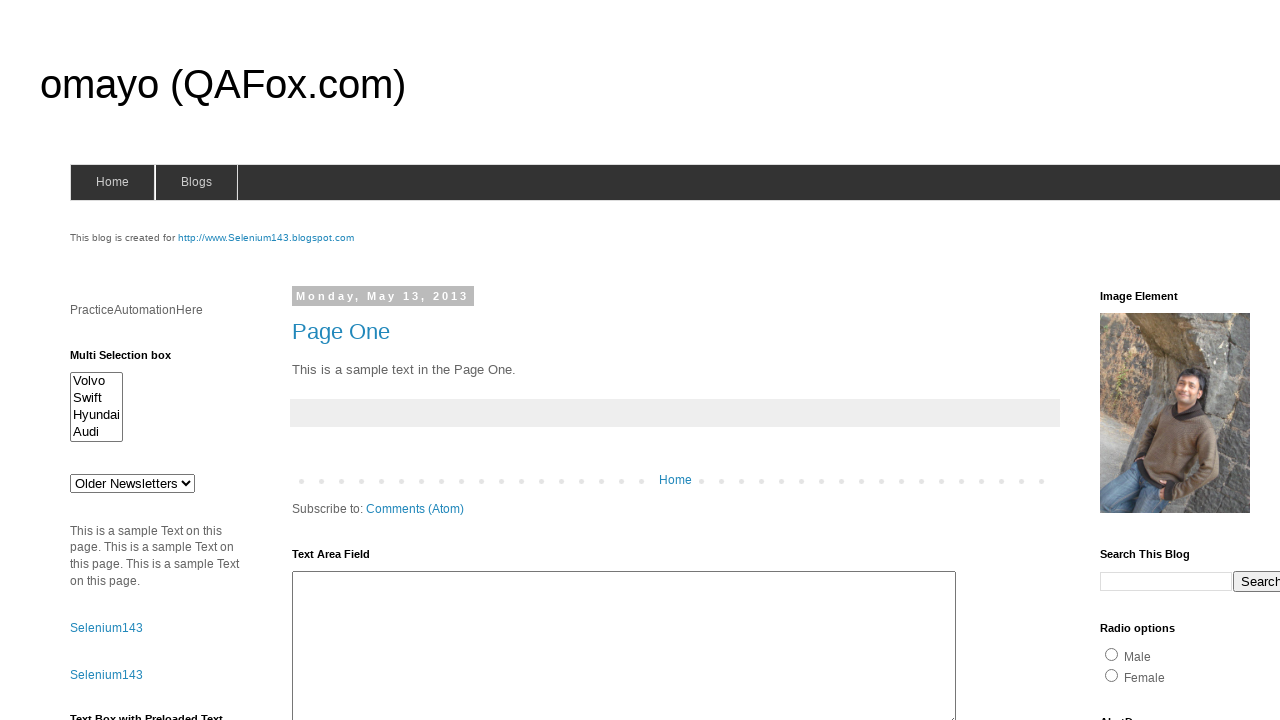

Home element with id 'home' is visible
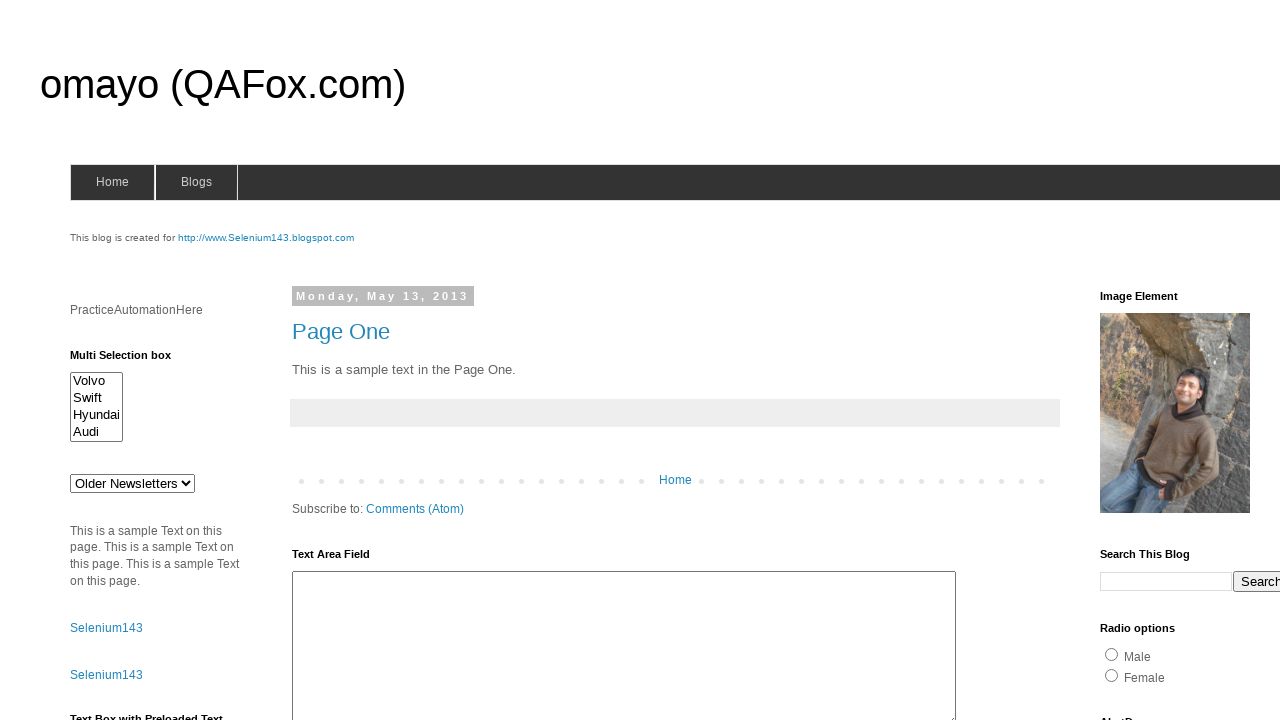

Retrieved CSS text-align value: center
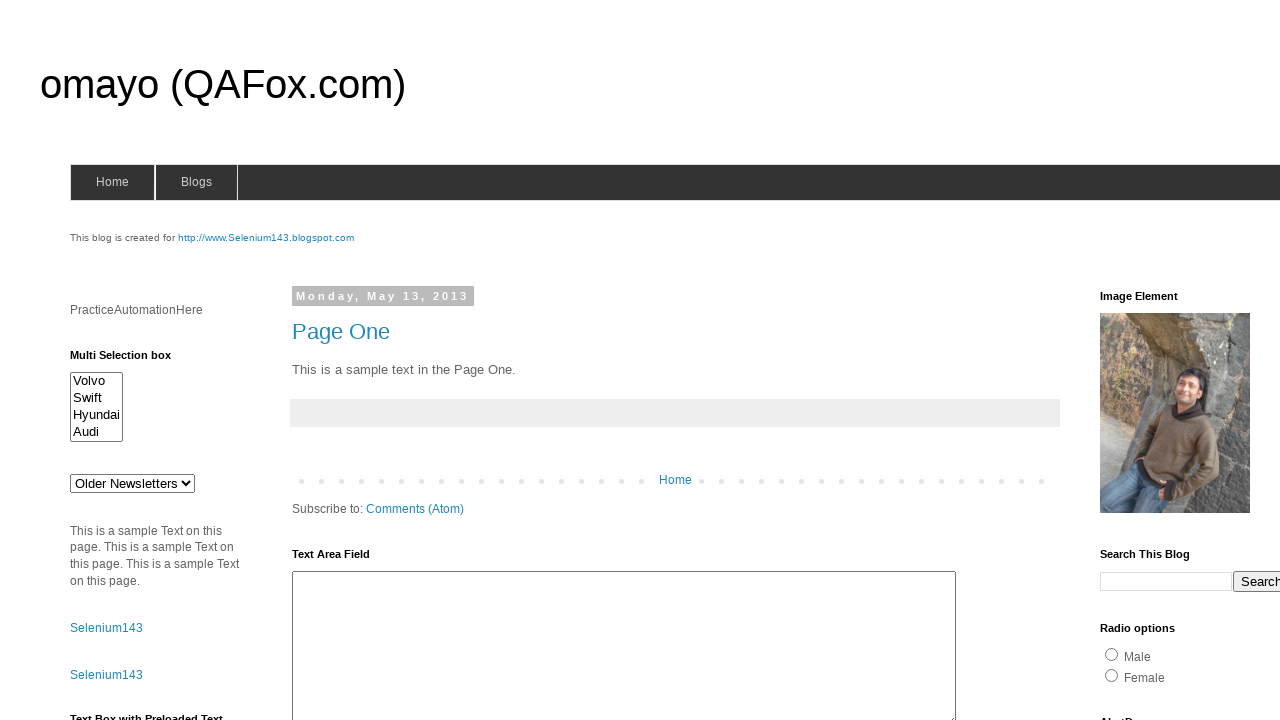

Verified that CSS text-align value is not None
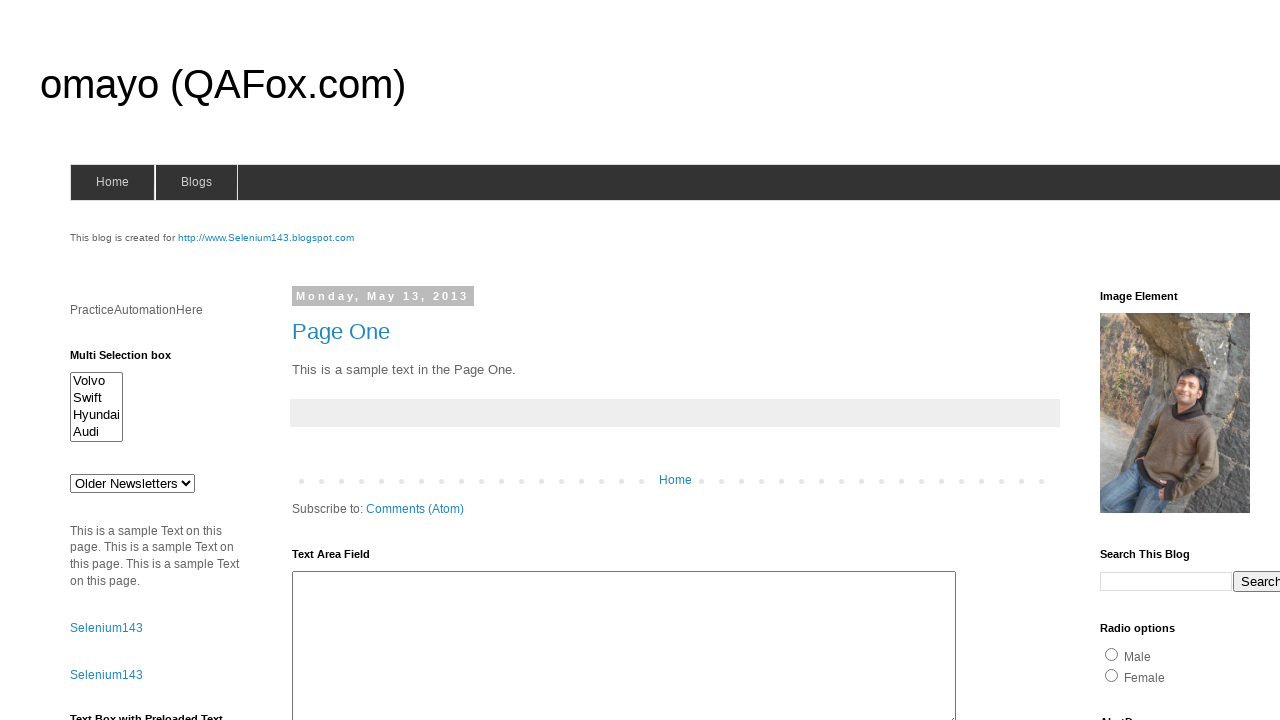

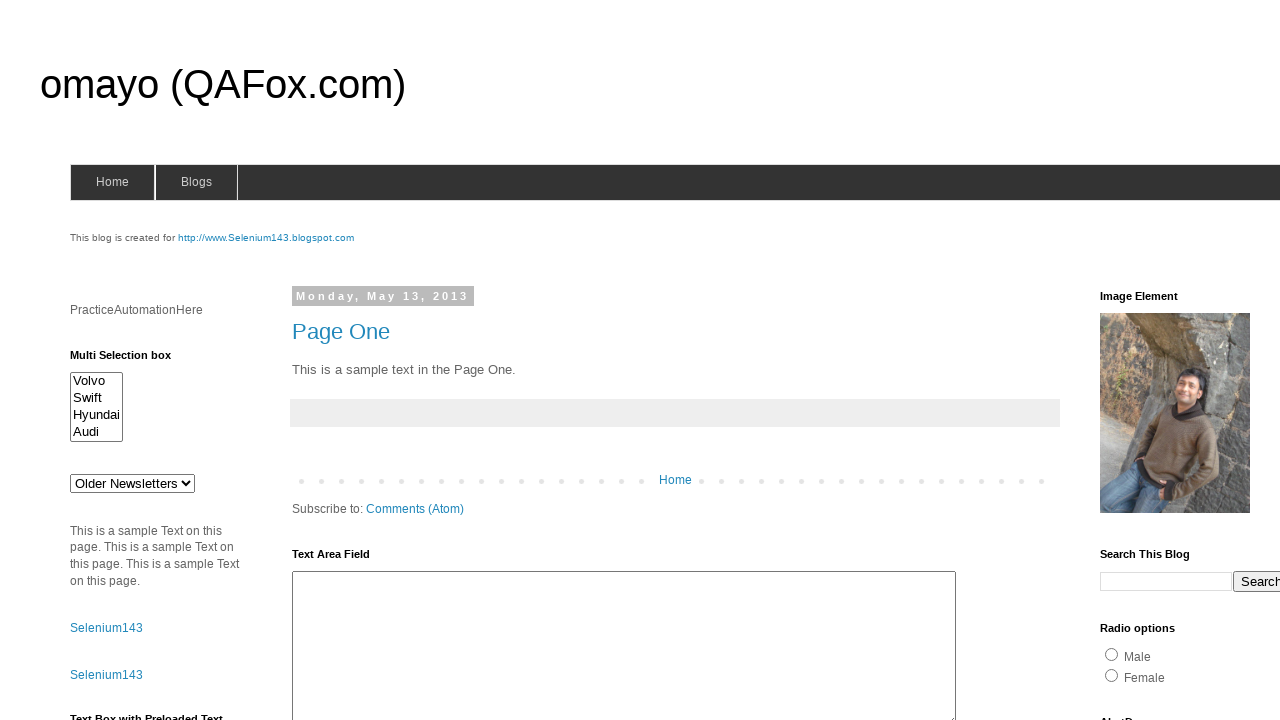